Navigates through a practice website to test a simple form demo by entering text and displaying a message

Starting URL: http://www.syntaxprojects.com

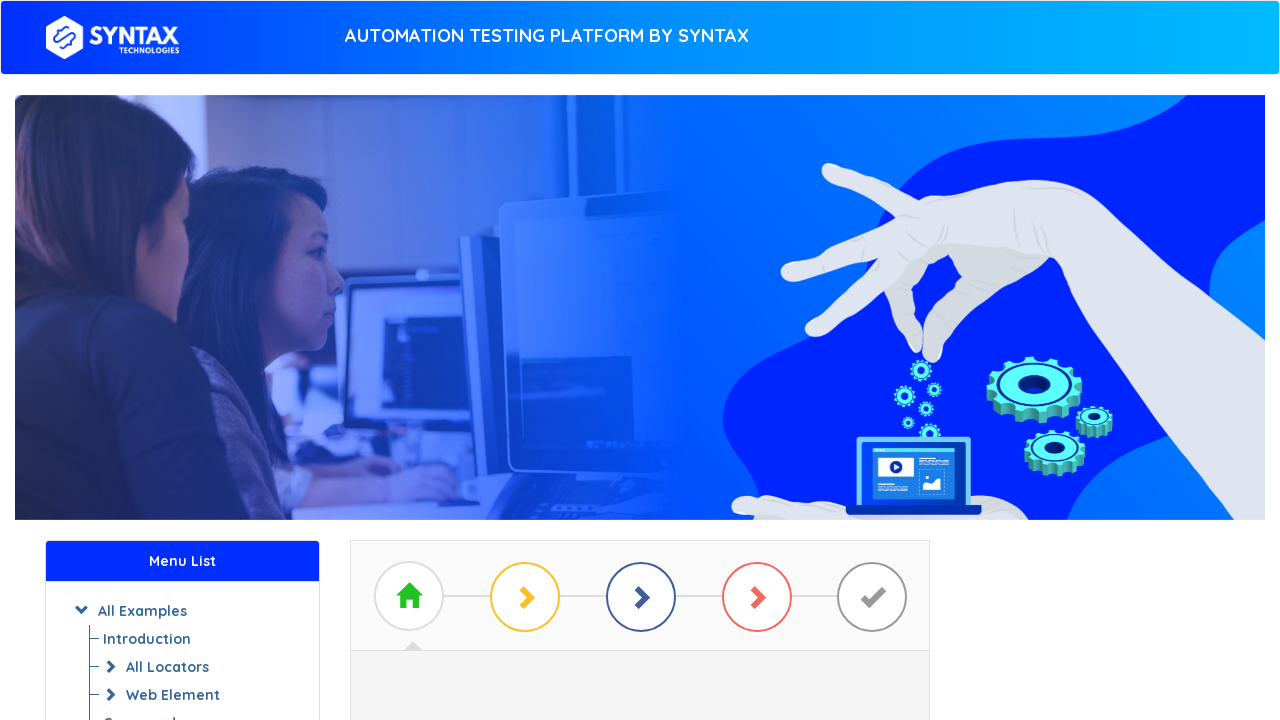

Clicked 'Start Practicing' button at (640, 372) on xpath=//a[contains(@id,'btn_basic')]
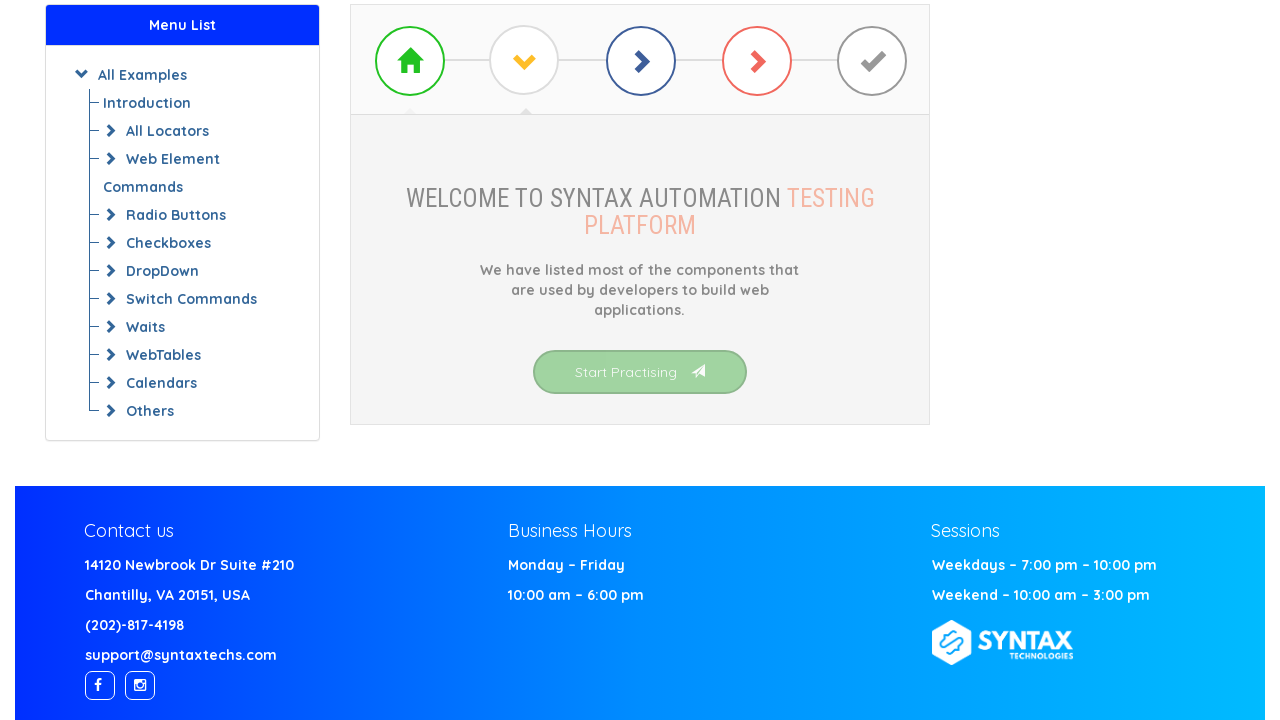

Clicked 'Simple Form Demo' link at (640, 373) on xpath=//a[contains(@class,'list-group')]
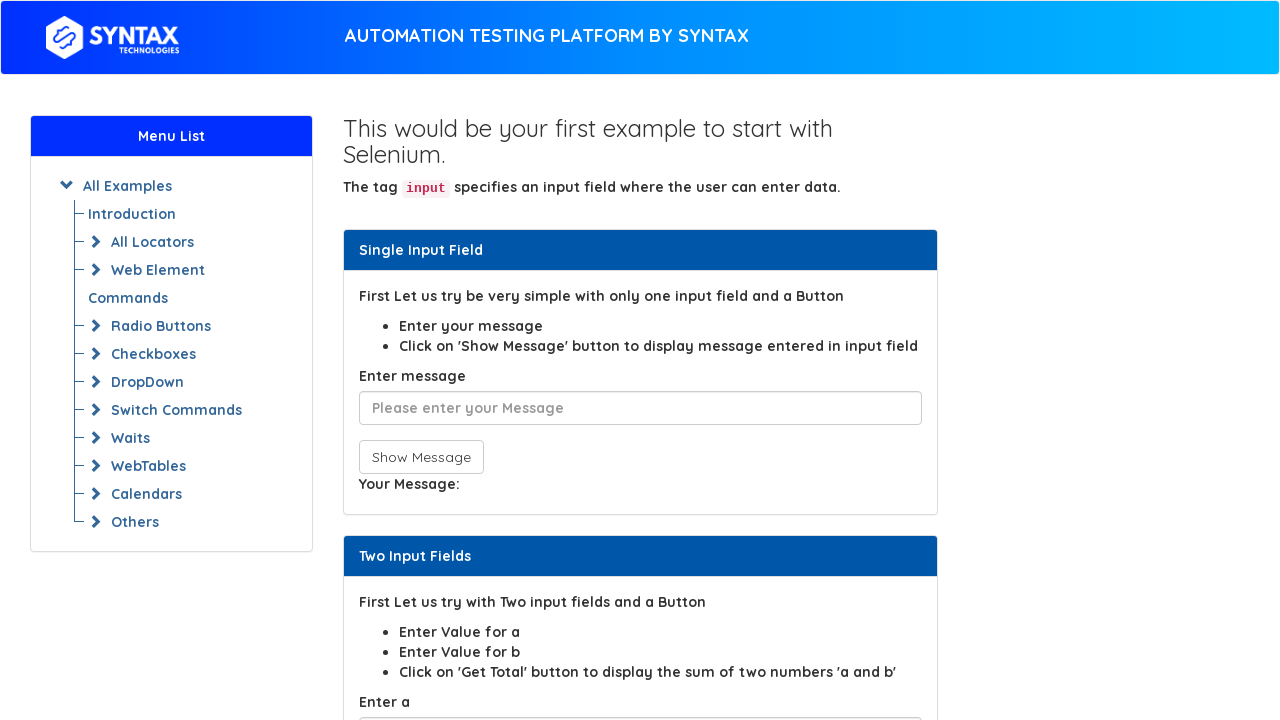

Entered 'Syntax Tech' in message input field on //input[@id='user-message']
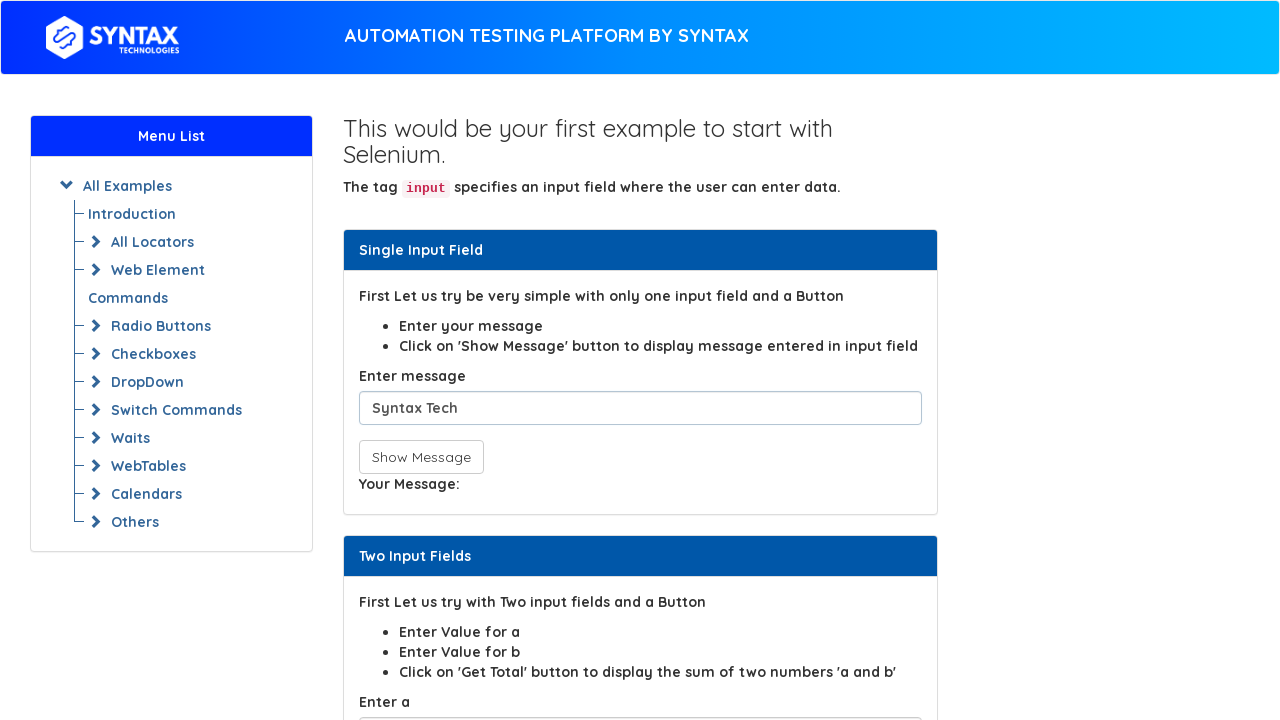

Clicked 'Show Message' button to display entered text at (421, 457) on xpath=//button[text()='Show Message']
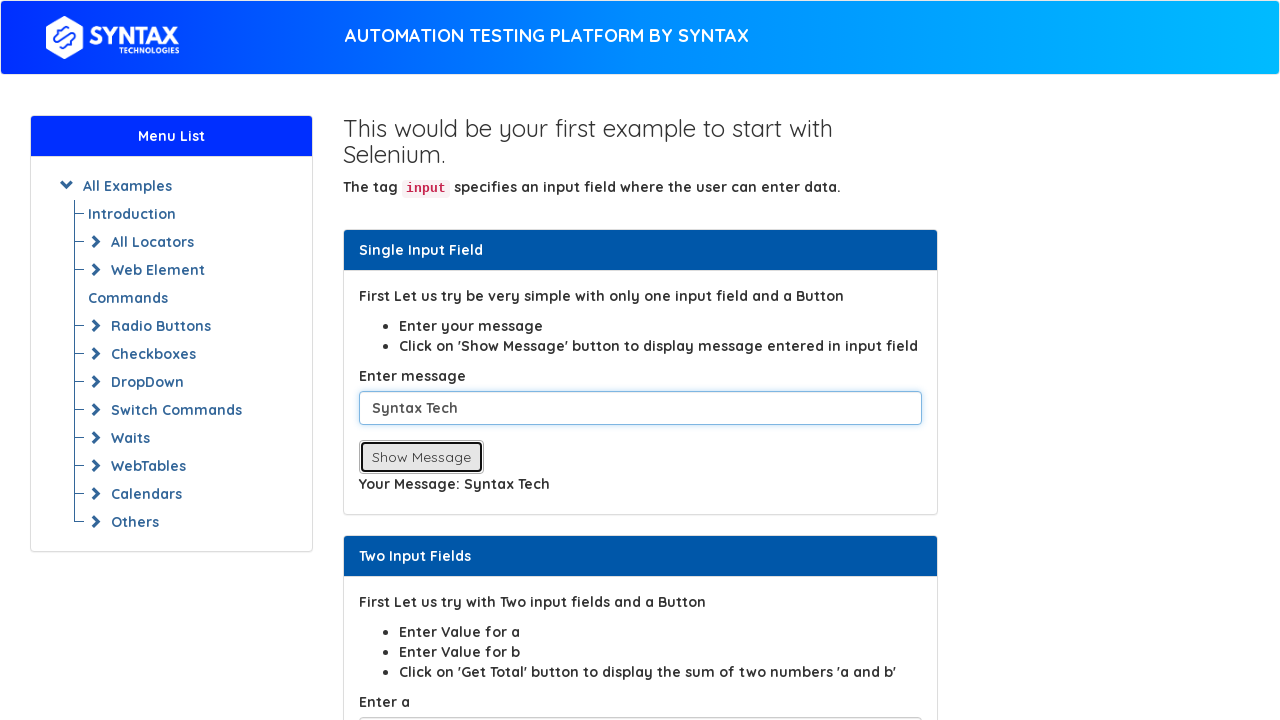

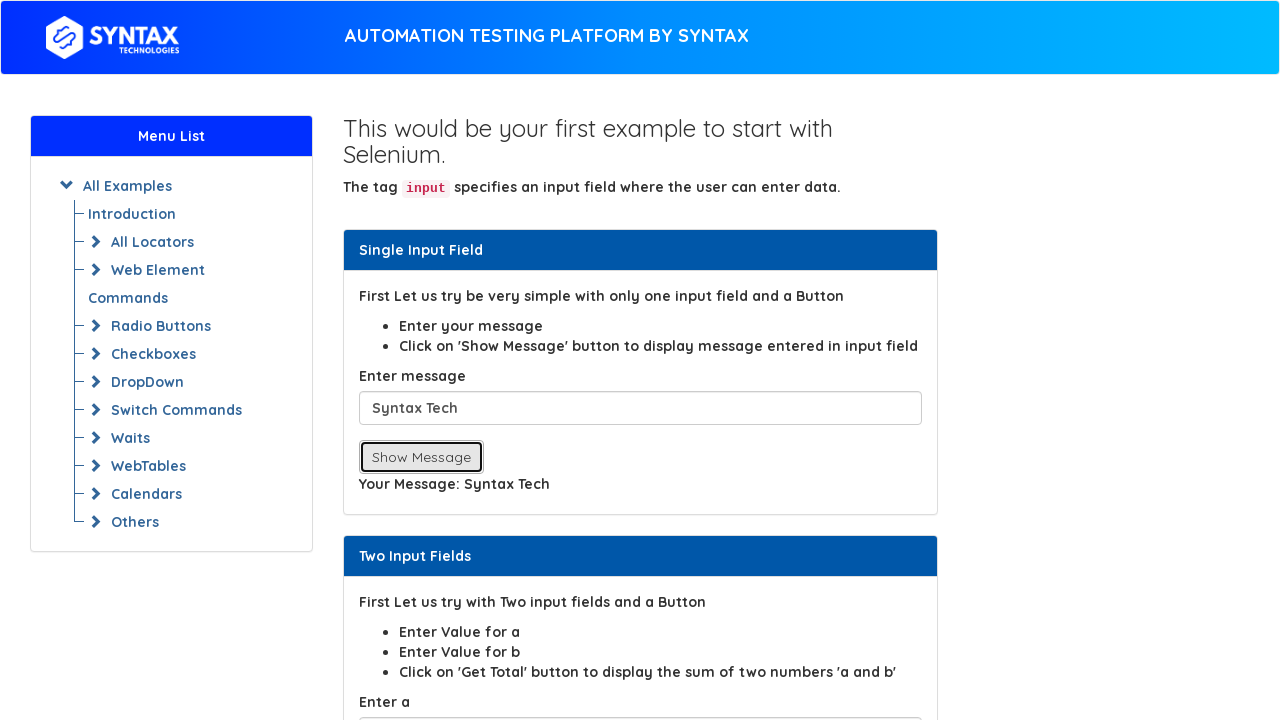